Navigates to an automation practice page and verifies the page loads by checking the title

Starting URL: https://rahulshettyacademy.com/AutomationPractice/

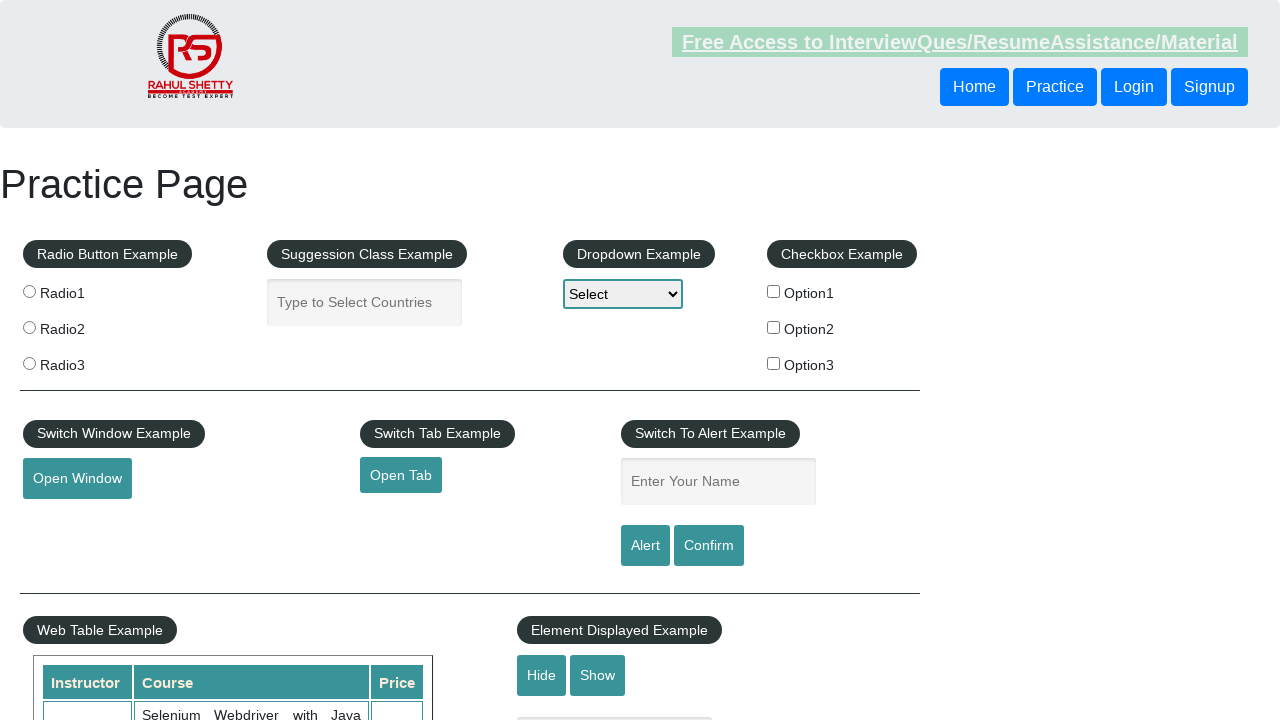

Retrieved and printed page title
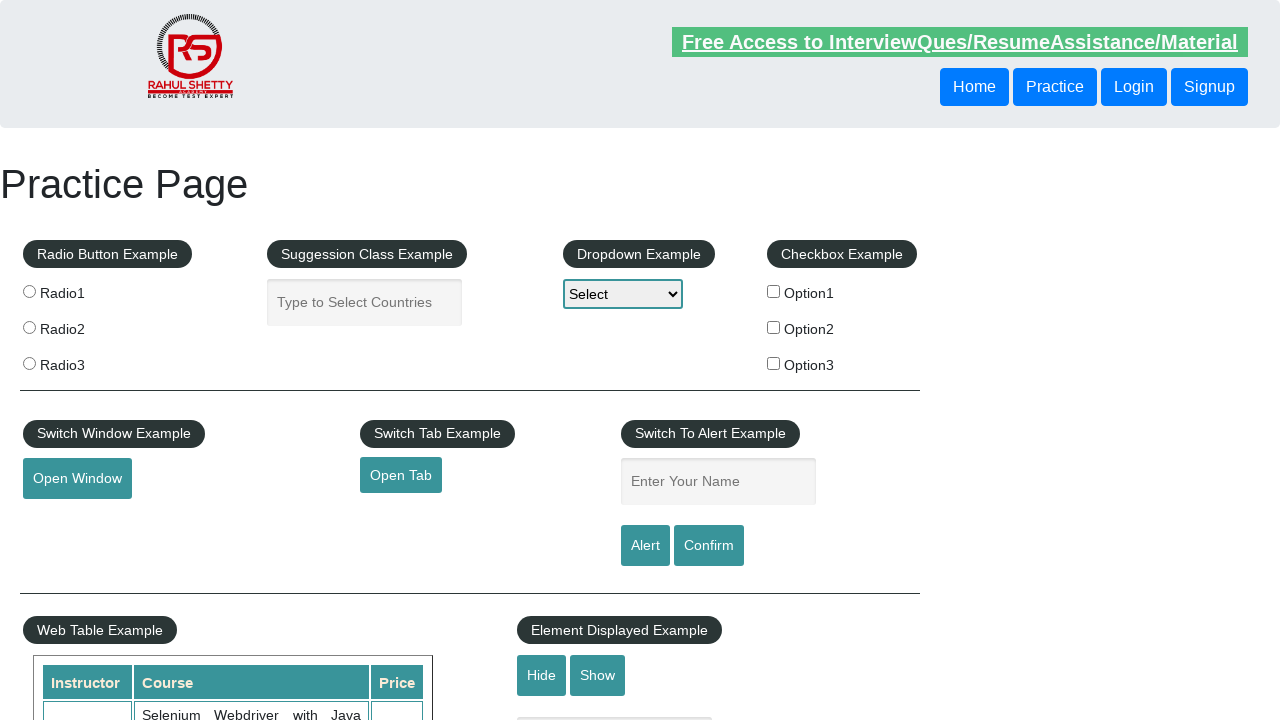

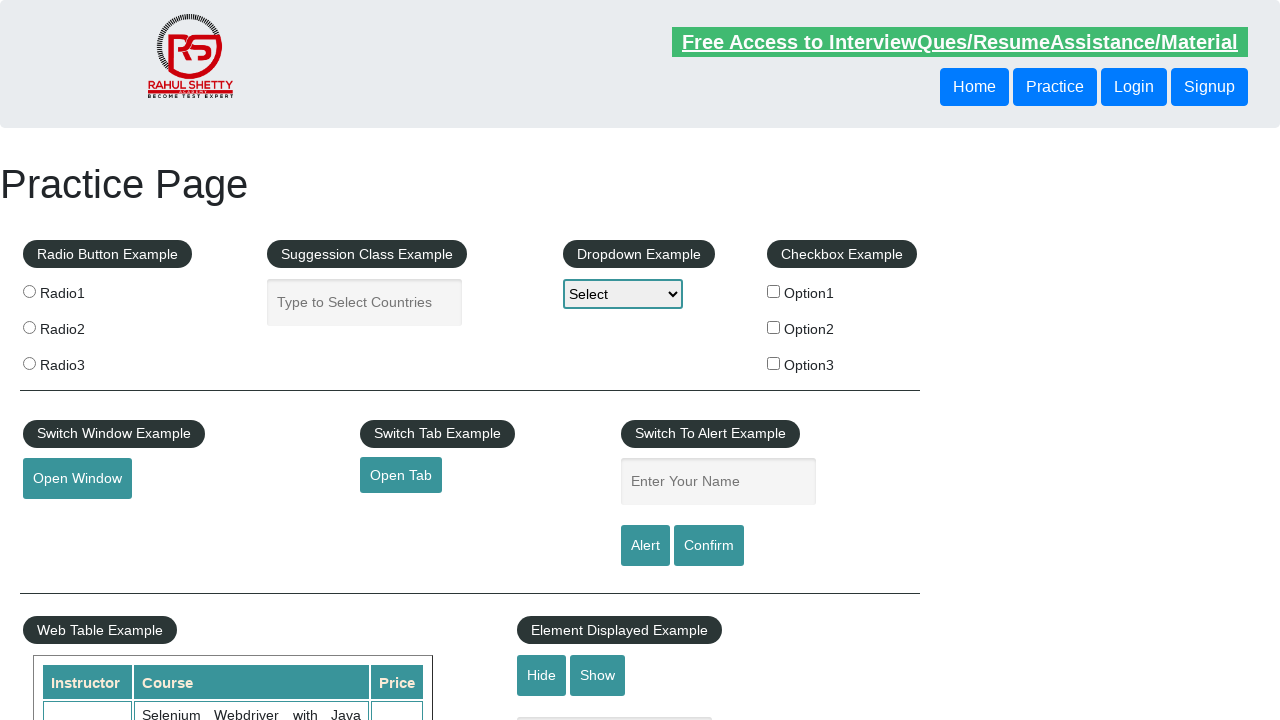